Navigates to a sortable data table page and verifies that table headers and data cells are present and accessible

Starting URL: http://the-internet.herokuapp.com/

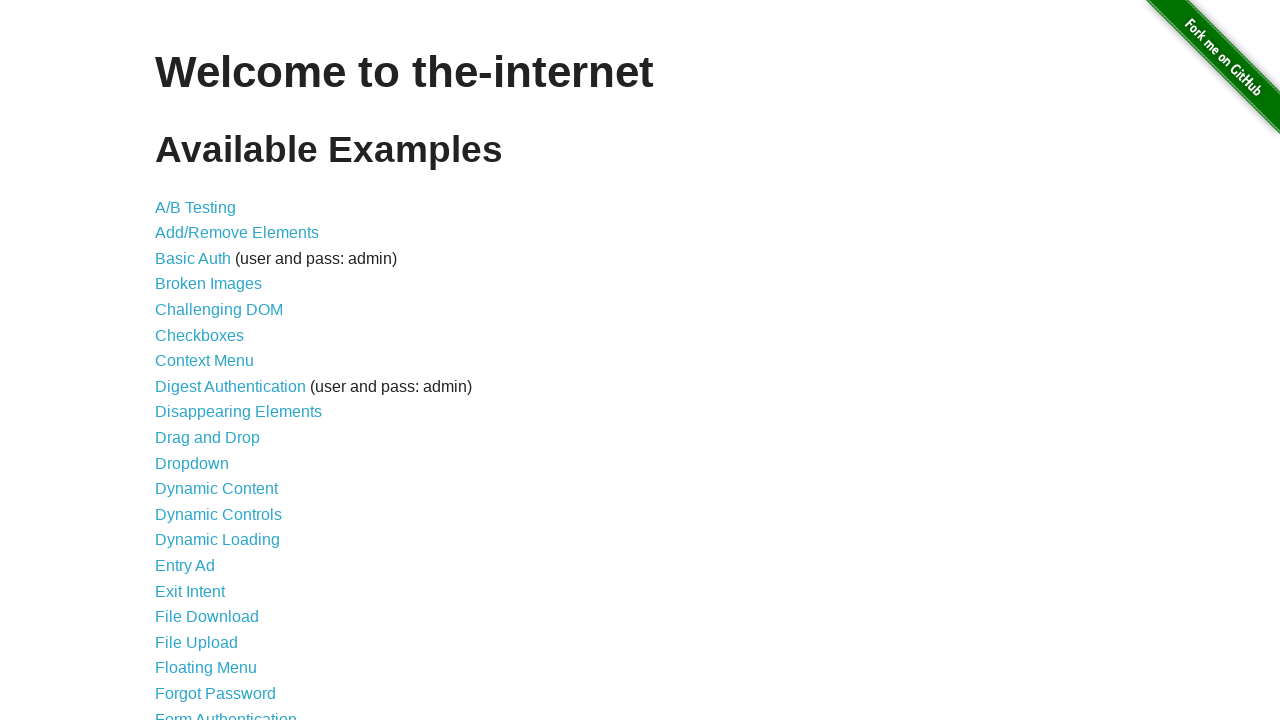

Clicked on Sortable Data Tables link at (230, 574) on text="Sortable Data Tables"
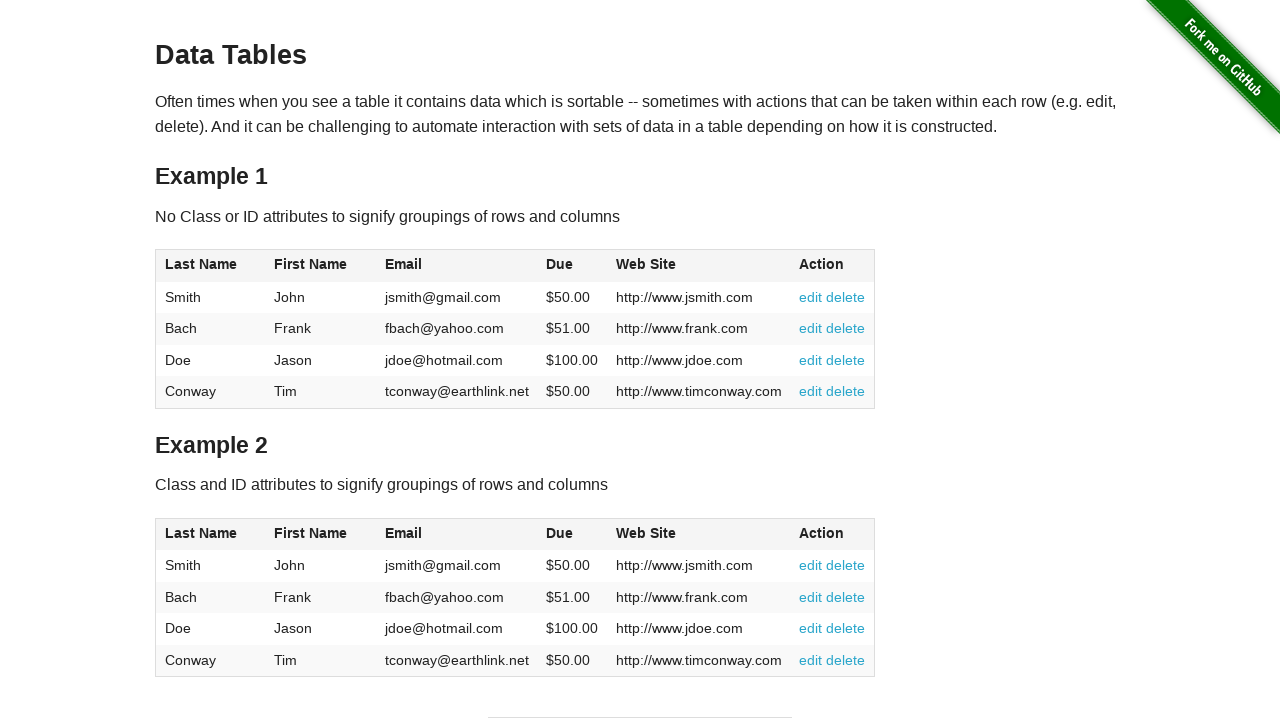

Table #table1 loaded
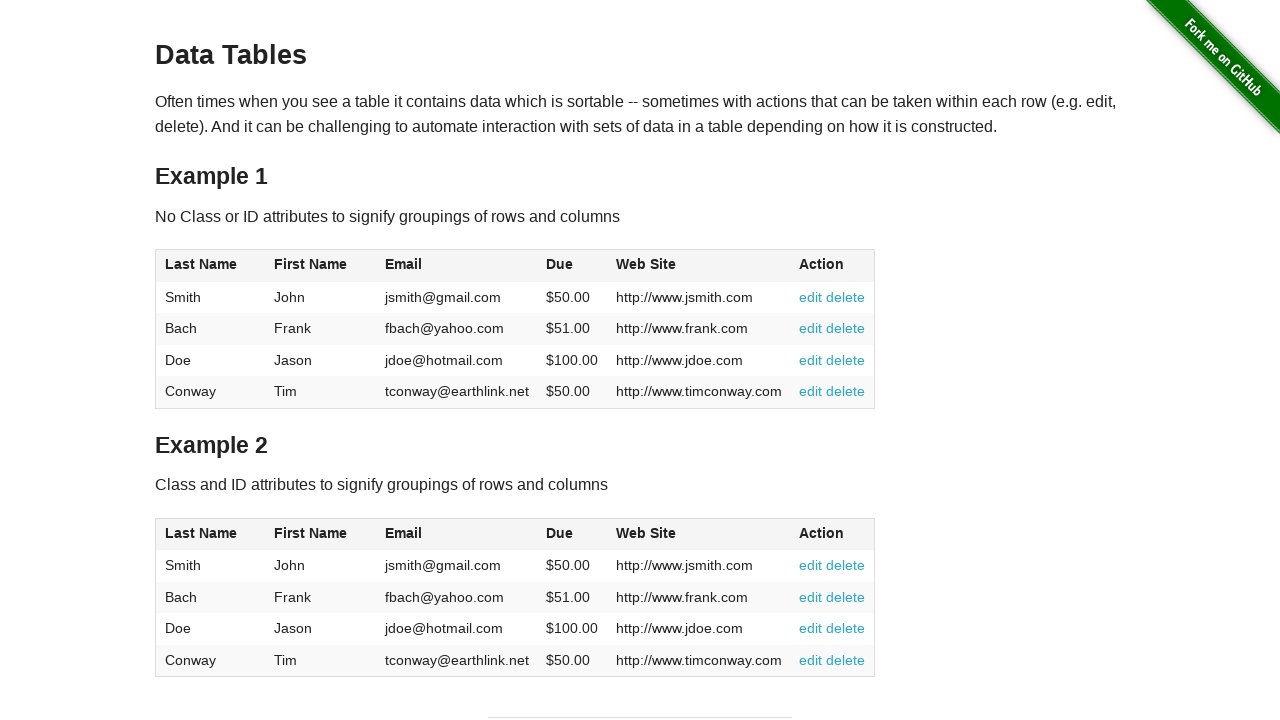

Table header column 1 is visible and accessible
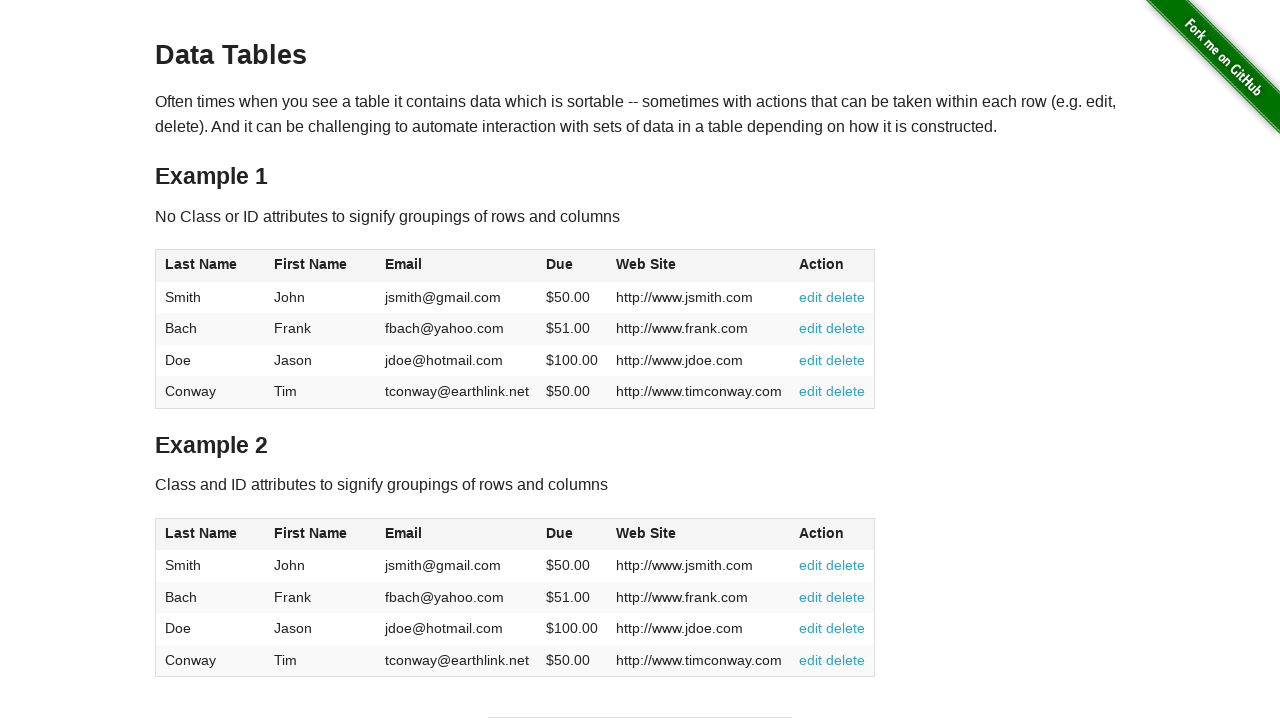

Table header column 2 is visible and accessible
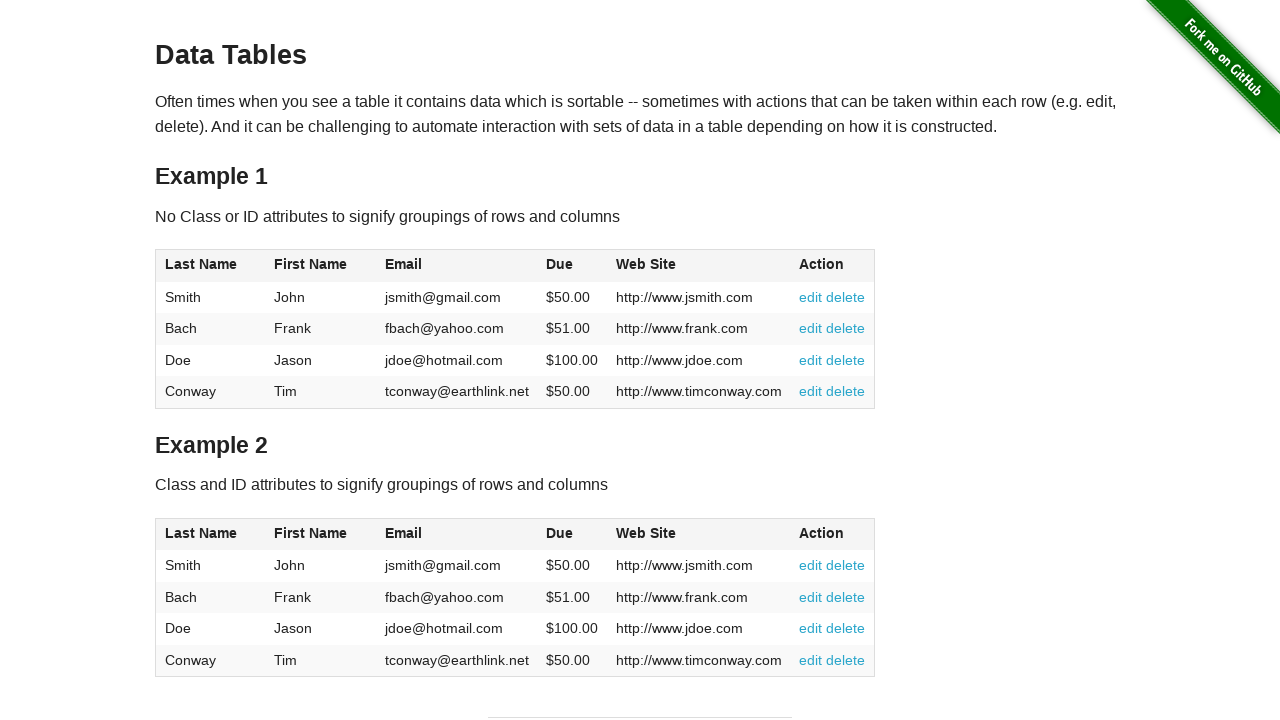

Table header column 3 is visible and accessible
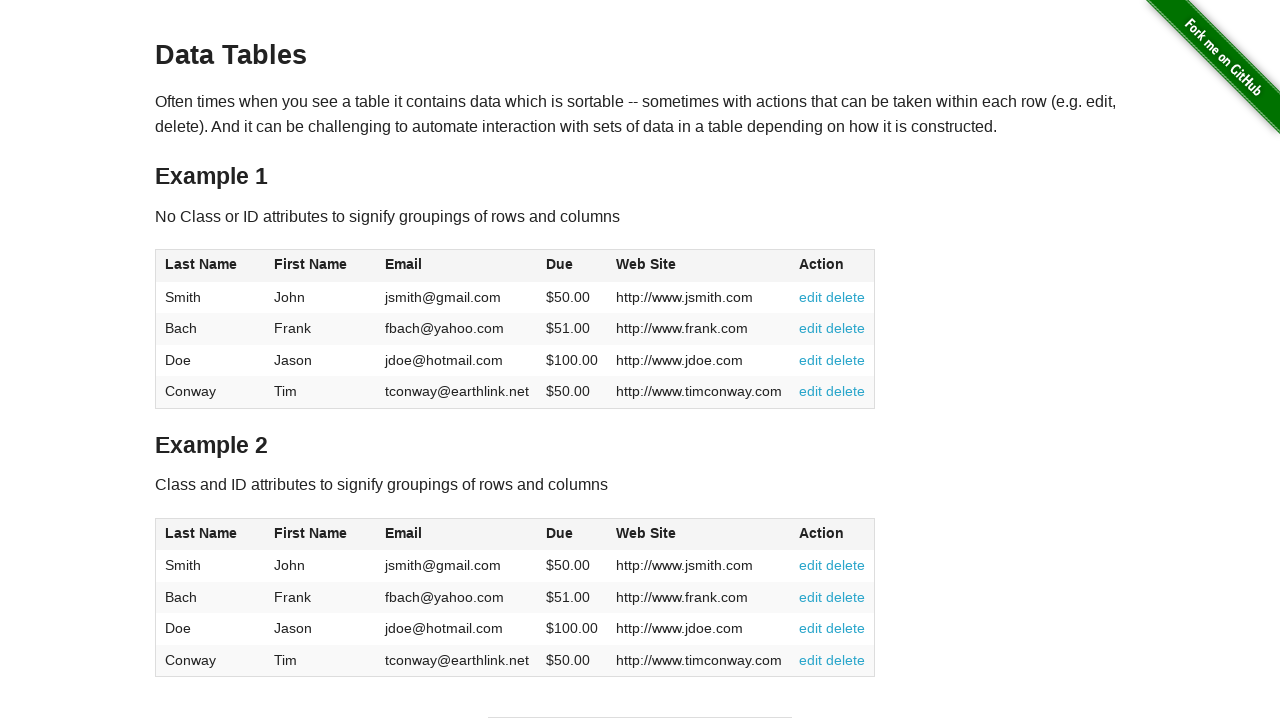

Table header column 4 is visible and accessible
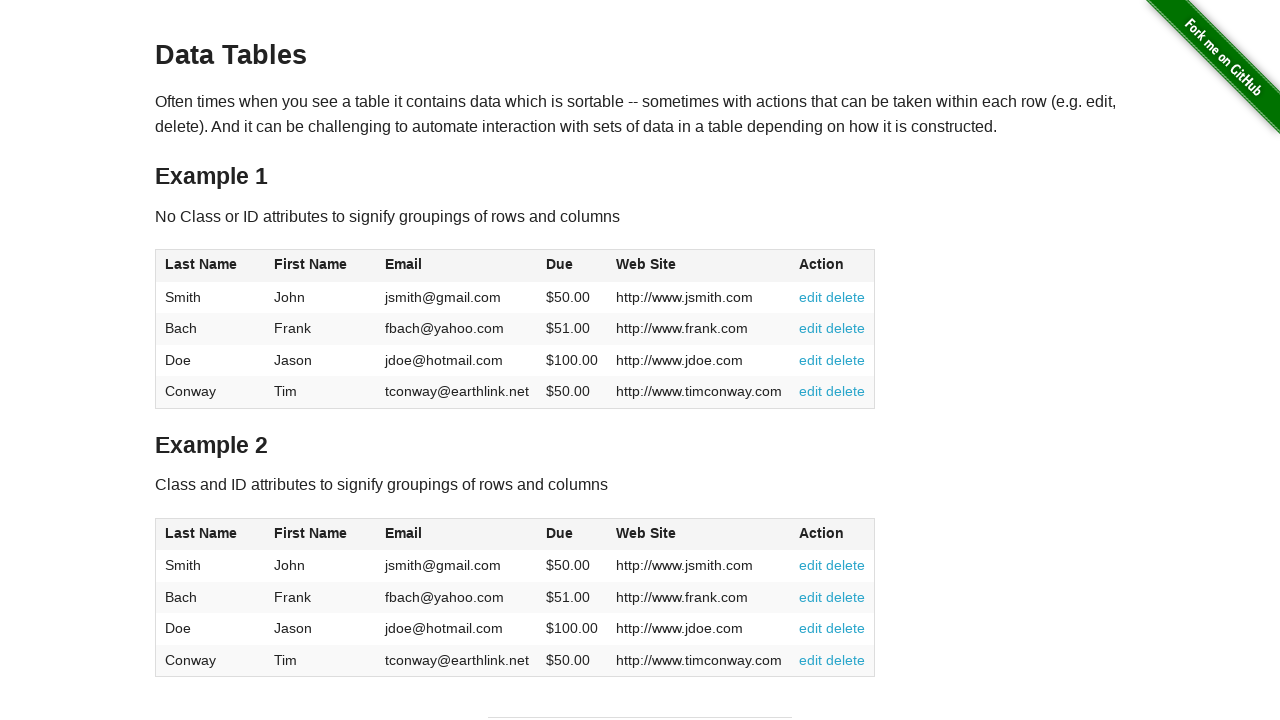

Table header column 5 is visible and accessible
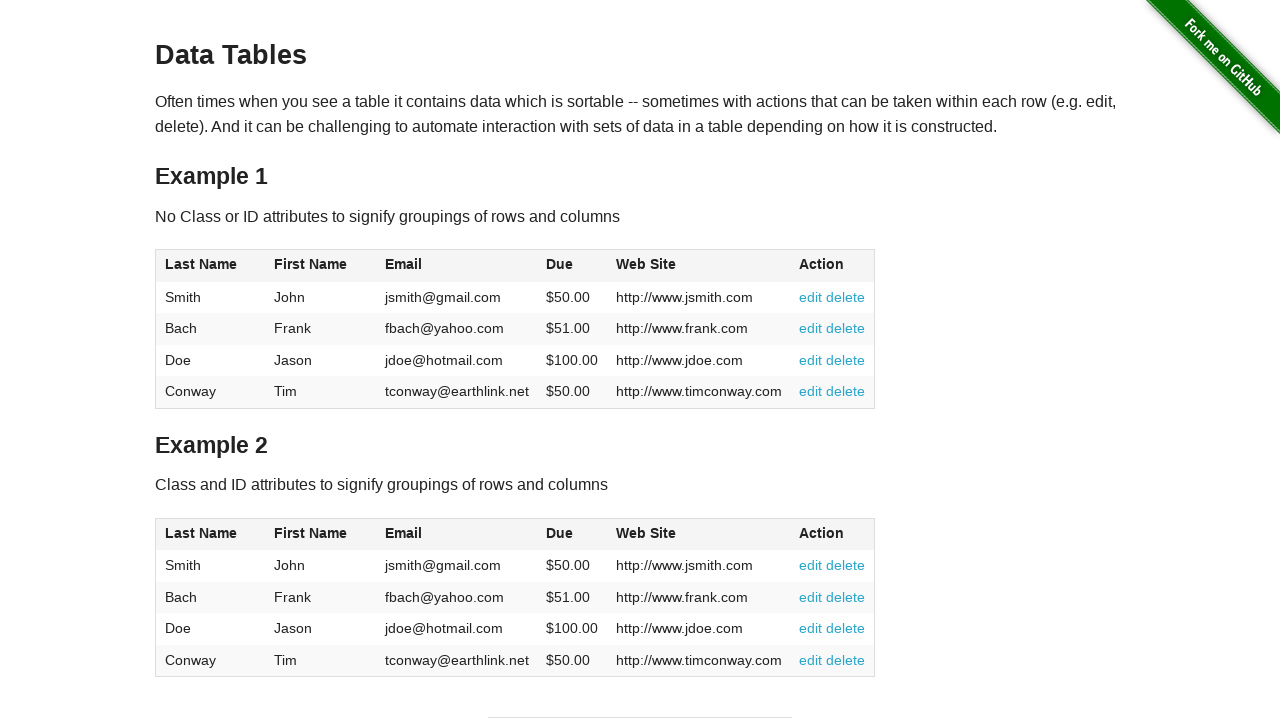

Table data row 1 is visible
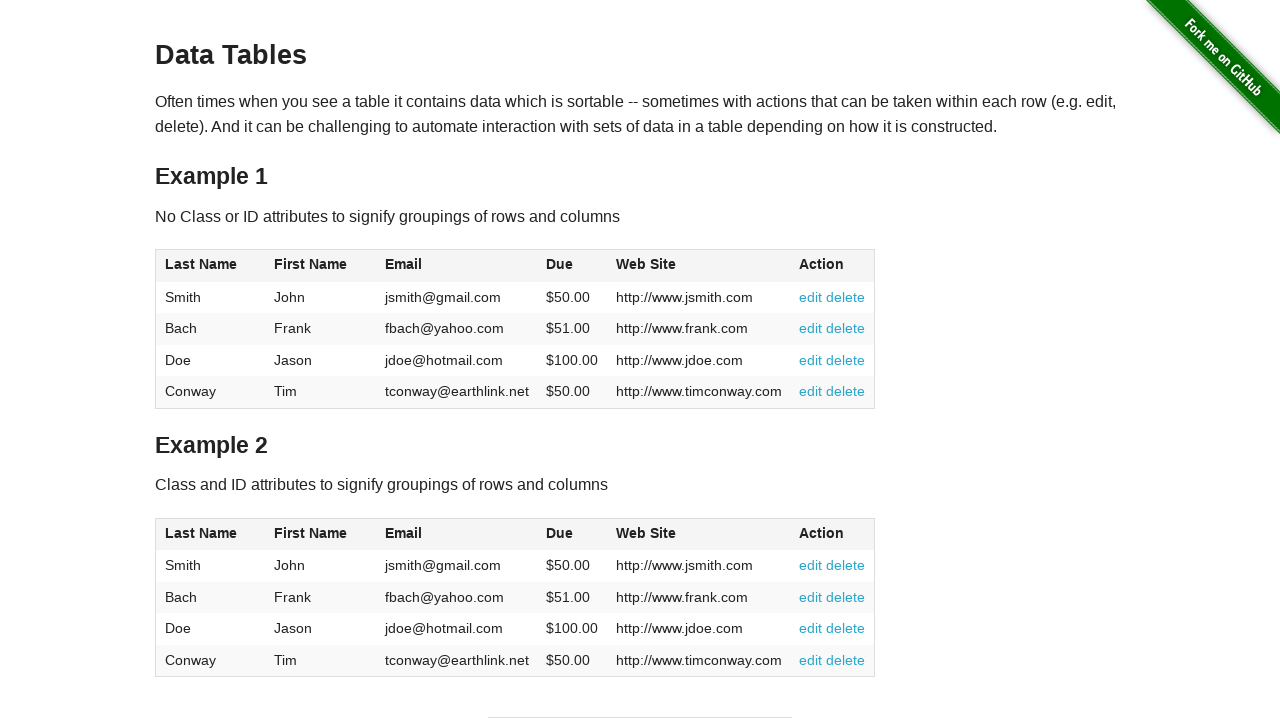

Table data row 2 is visible
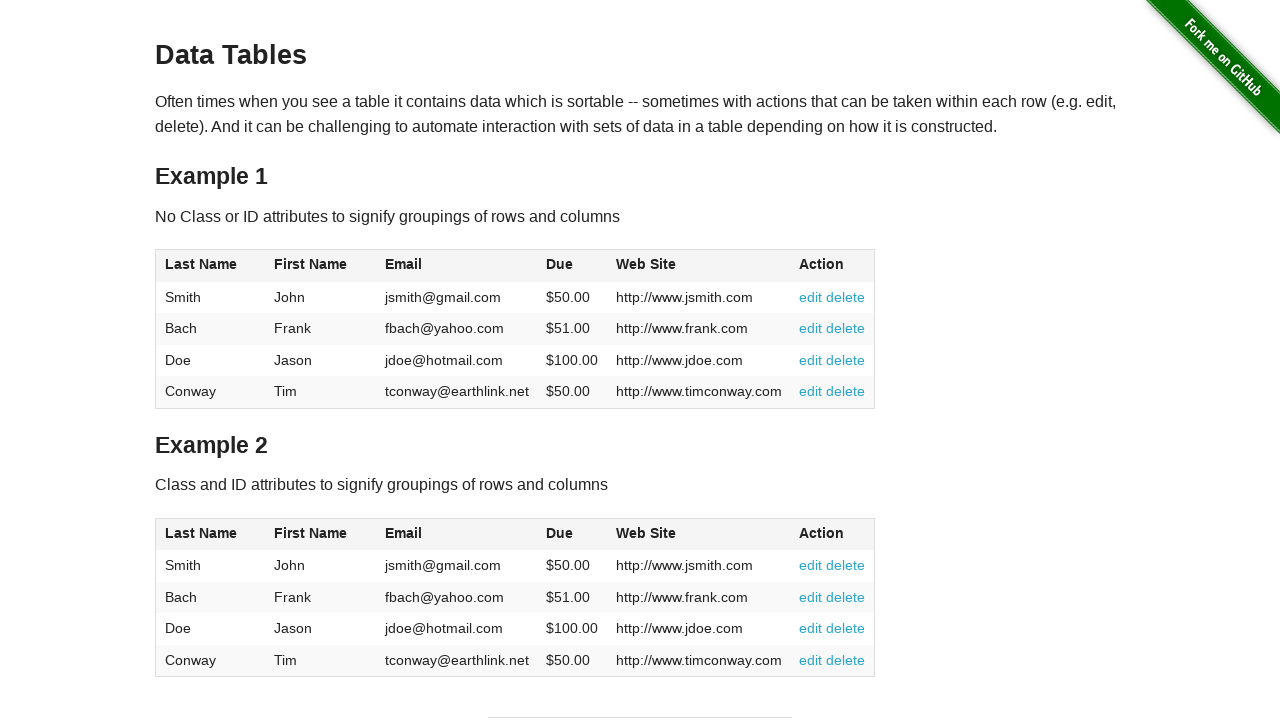

Table data row 3 is visible
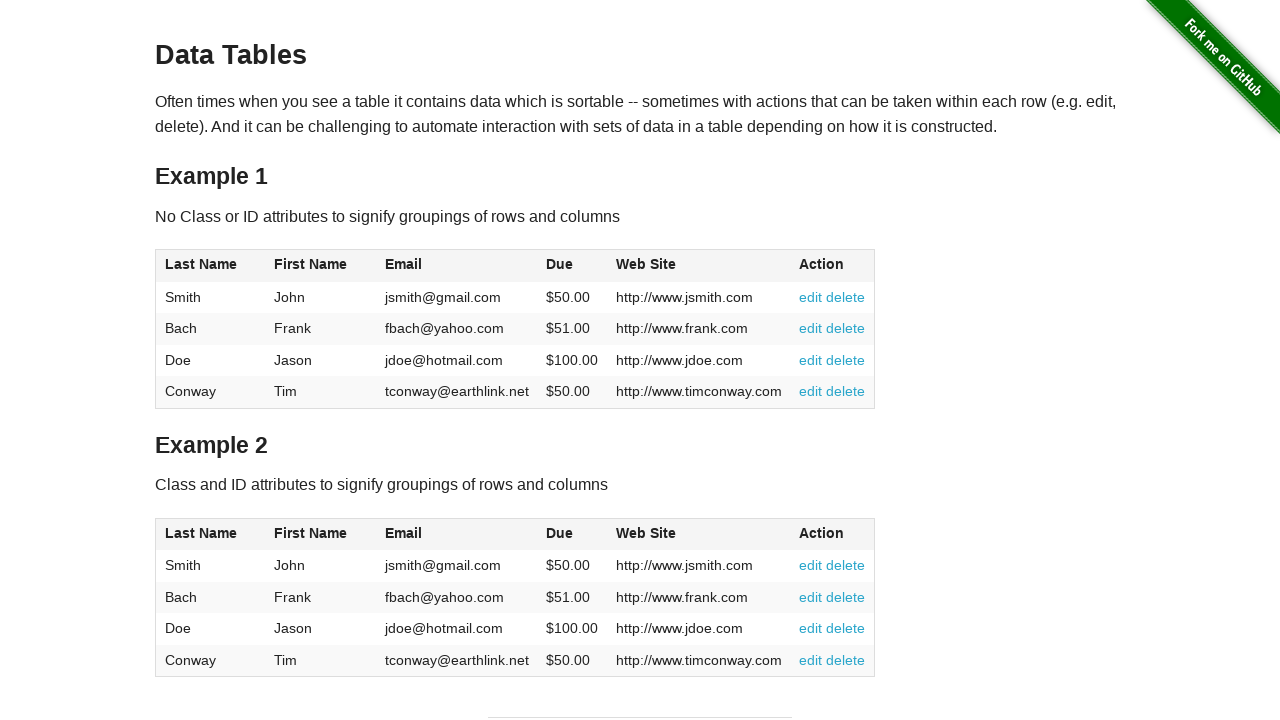

Table data row 4 is visible
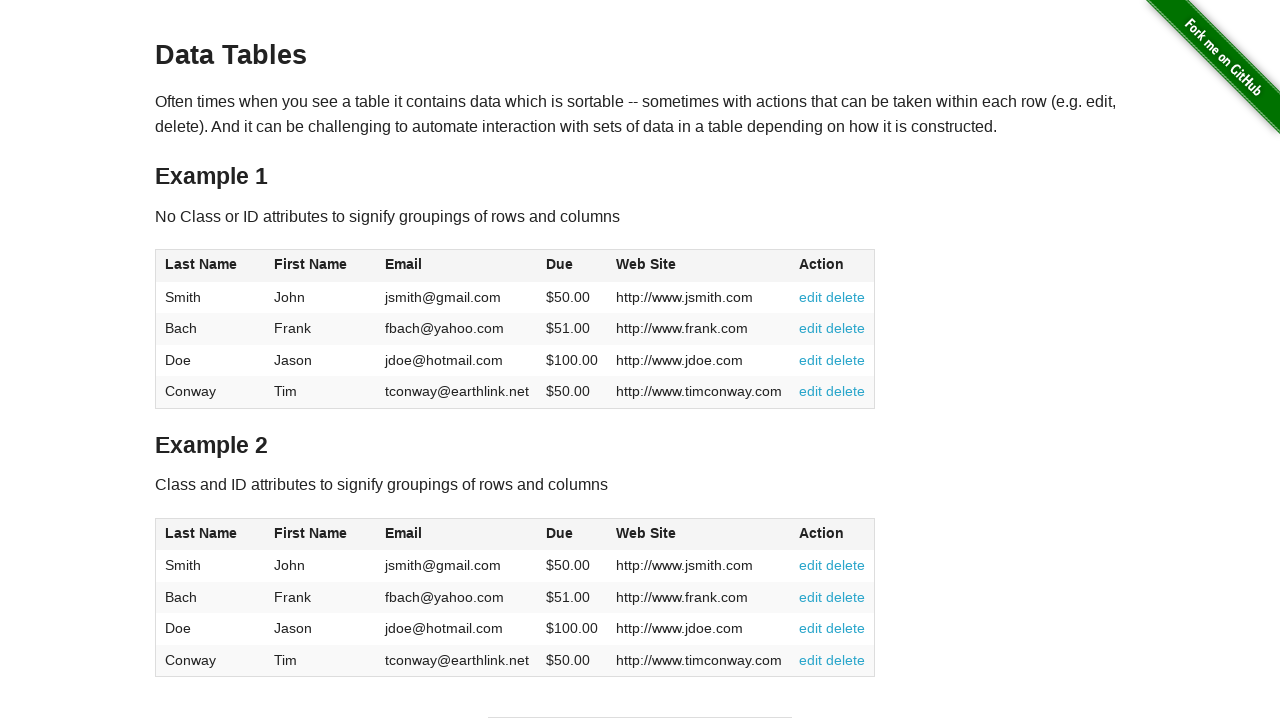

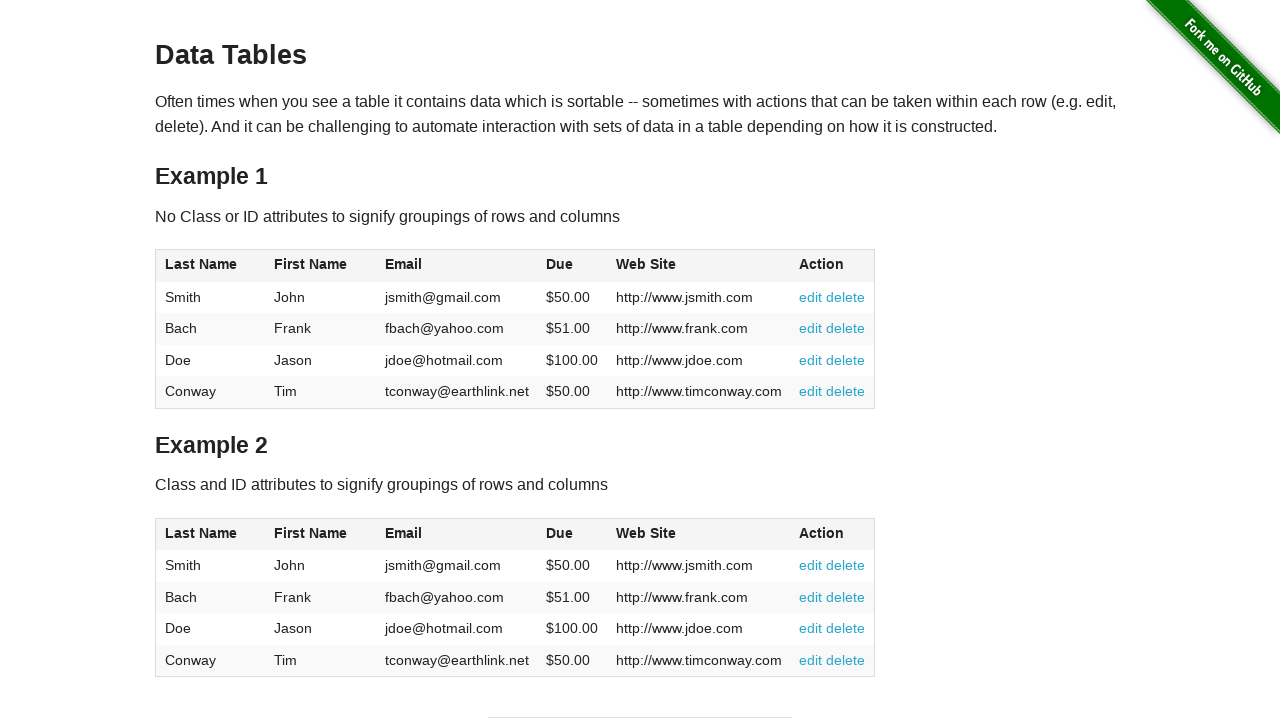